Tests editing a todo item by double-clicking on it, modifying the text, and verifying the change is saved

Starting URL: https://demo.playwright.dev/todomvc

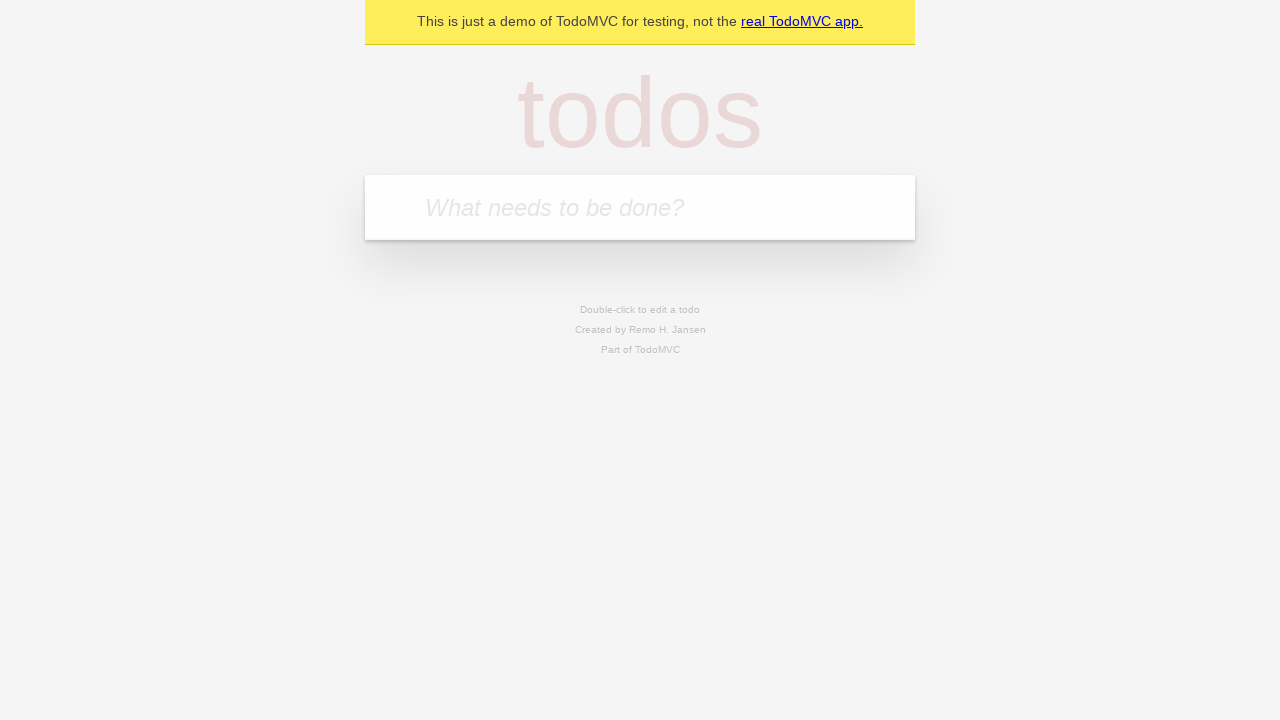

Filled new todo input with 'buy some cheese' on .new-todo
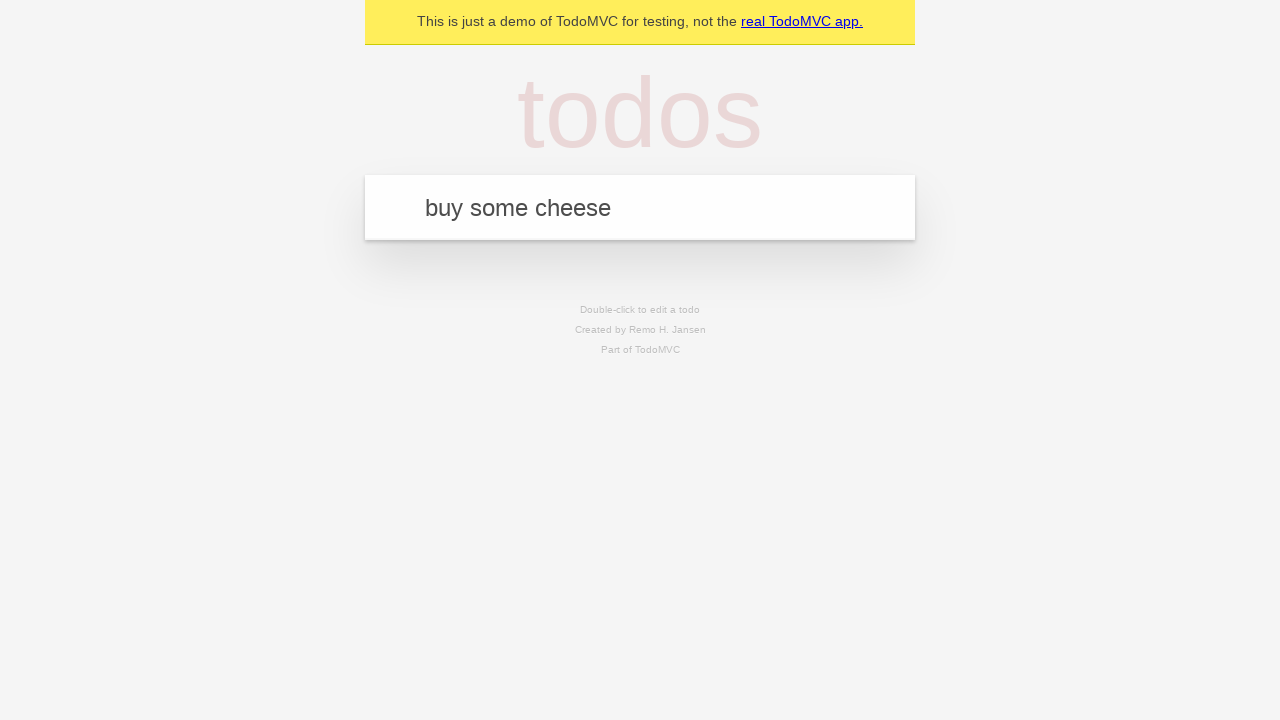

Pressed Enter to create first todo item on .new-todo
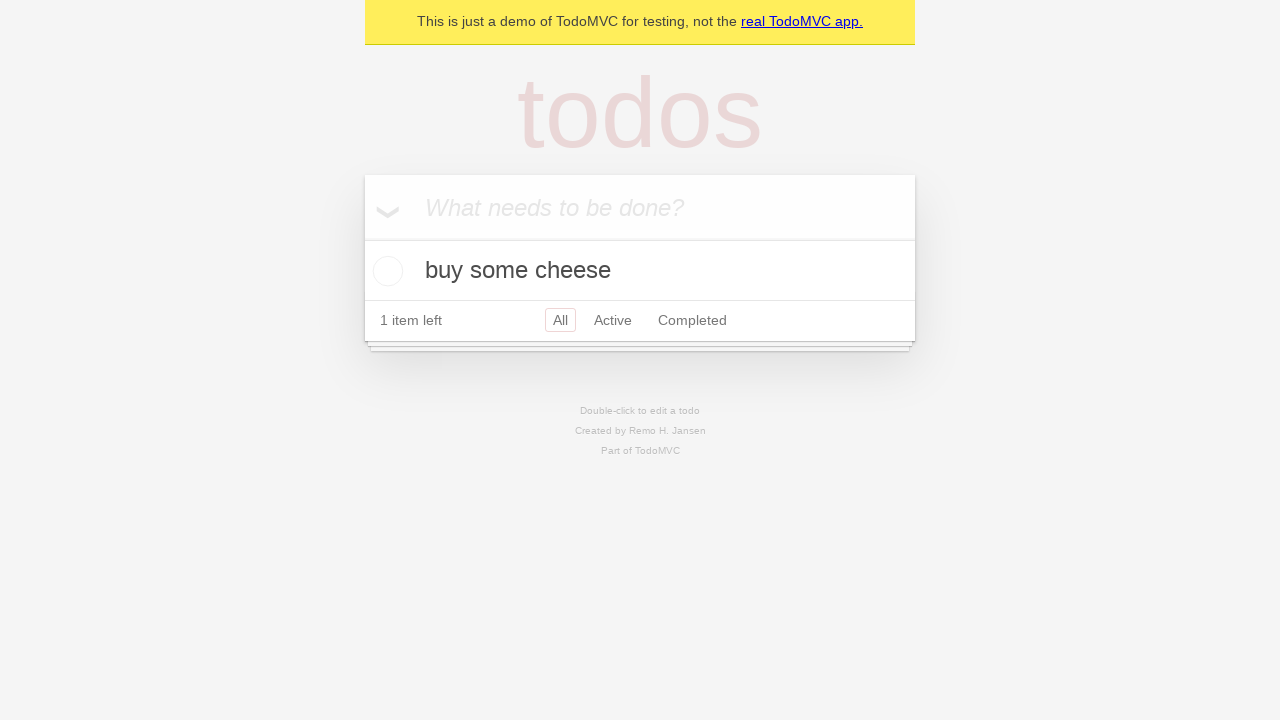

Filled new todo input with 'feed the cat' on .new-todo
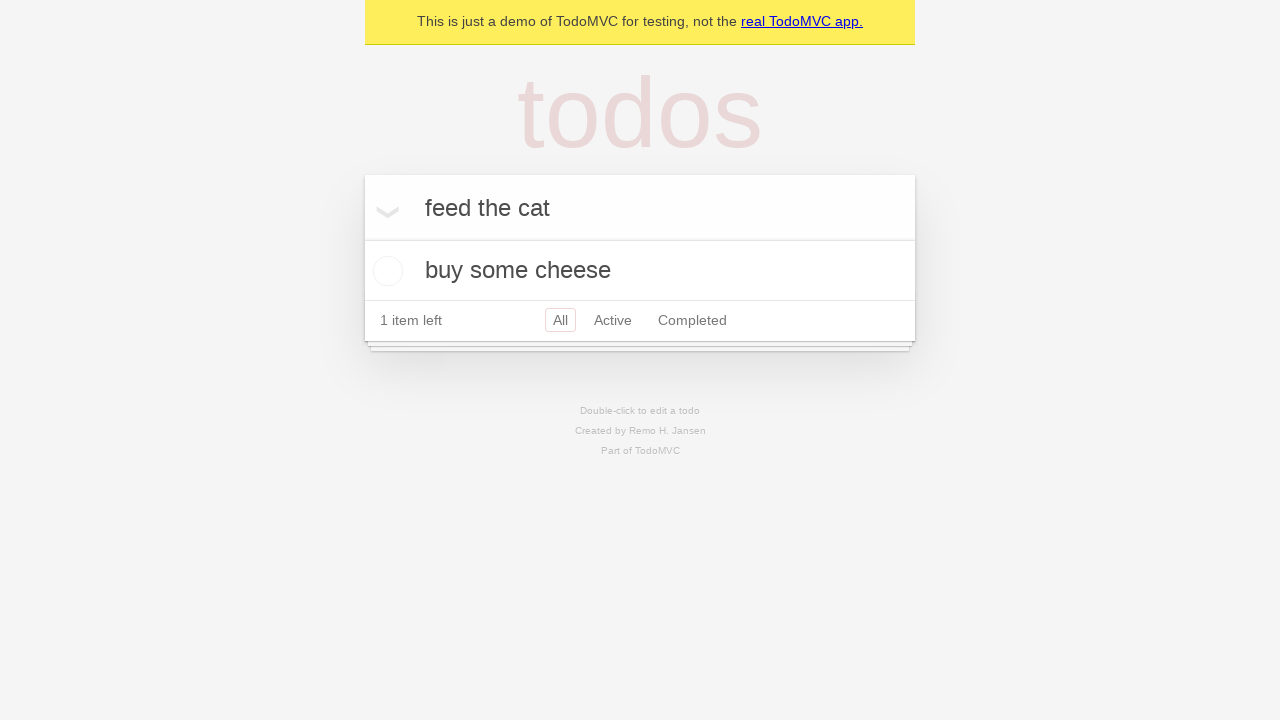

Pressed Enter to create second todo item on .new-todo
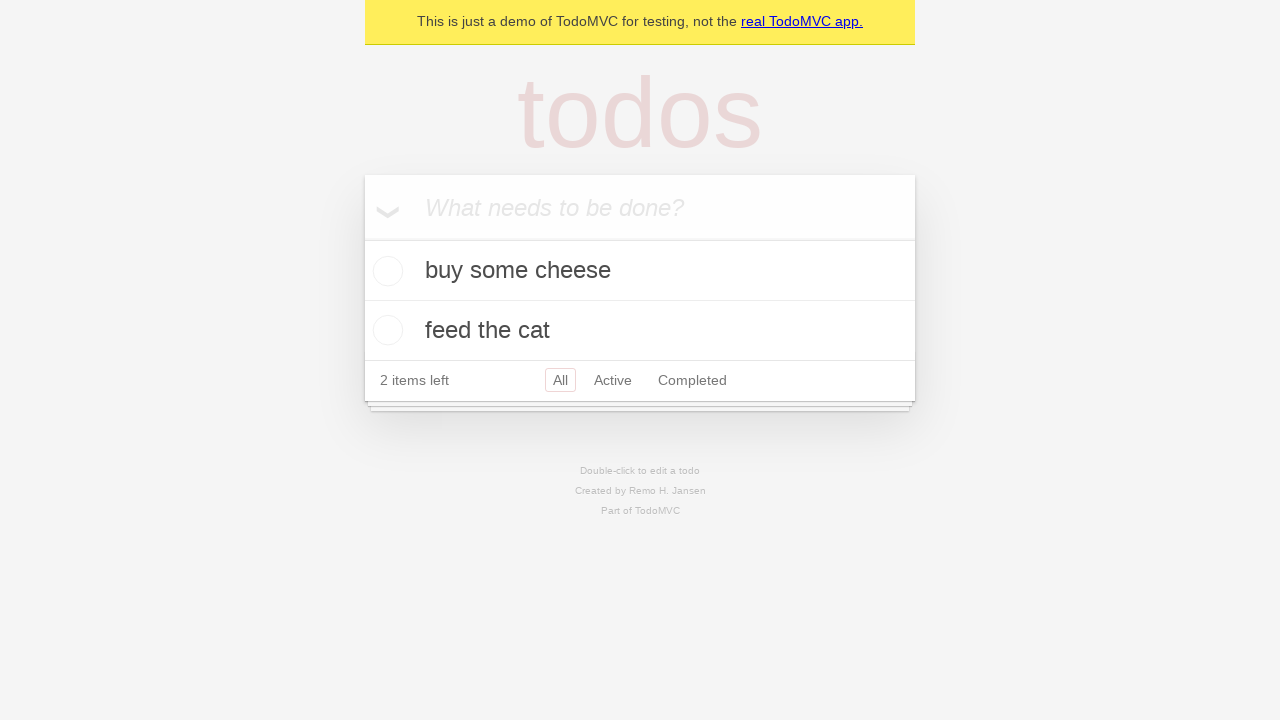

Filled new todo input with 'book a doctors appointment' on .new-todo
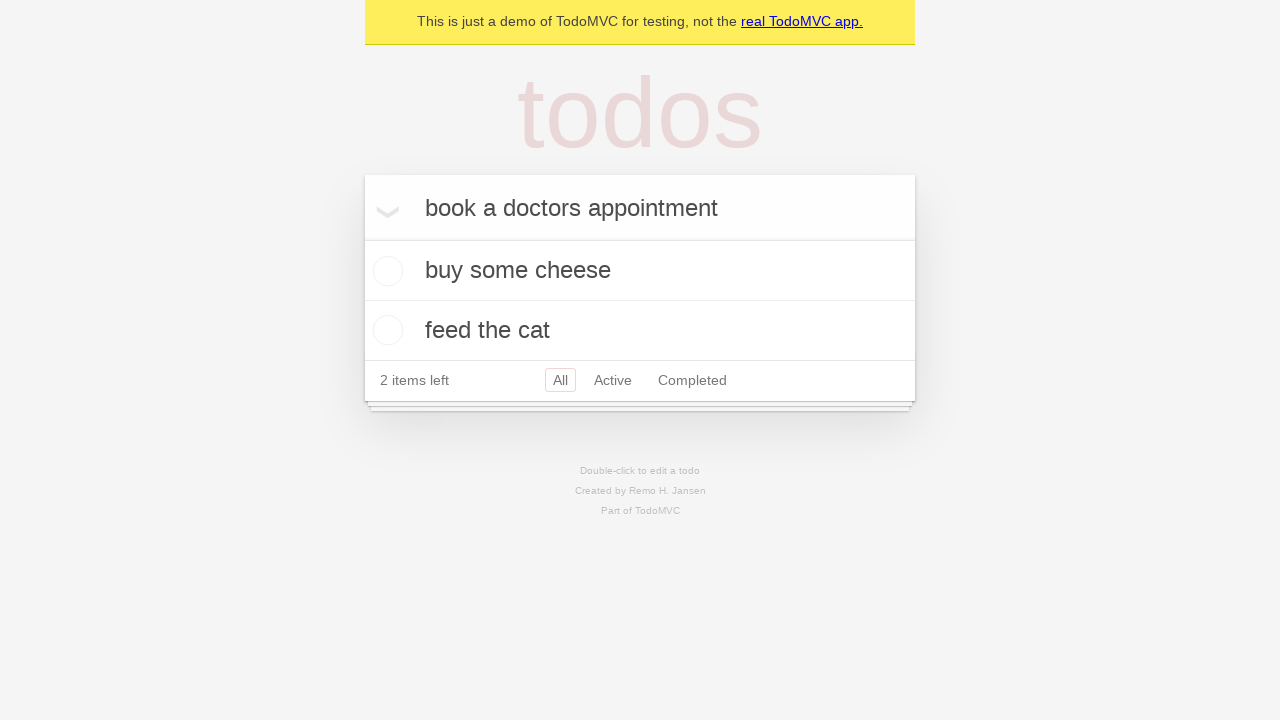

Pressed Enter to create third todo item on .new-todo
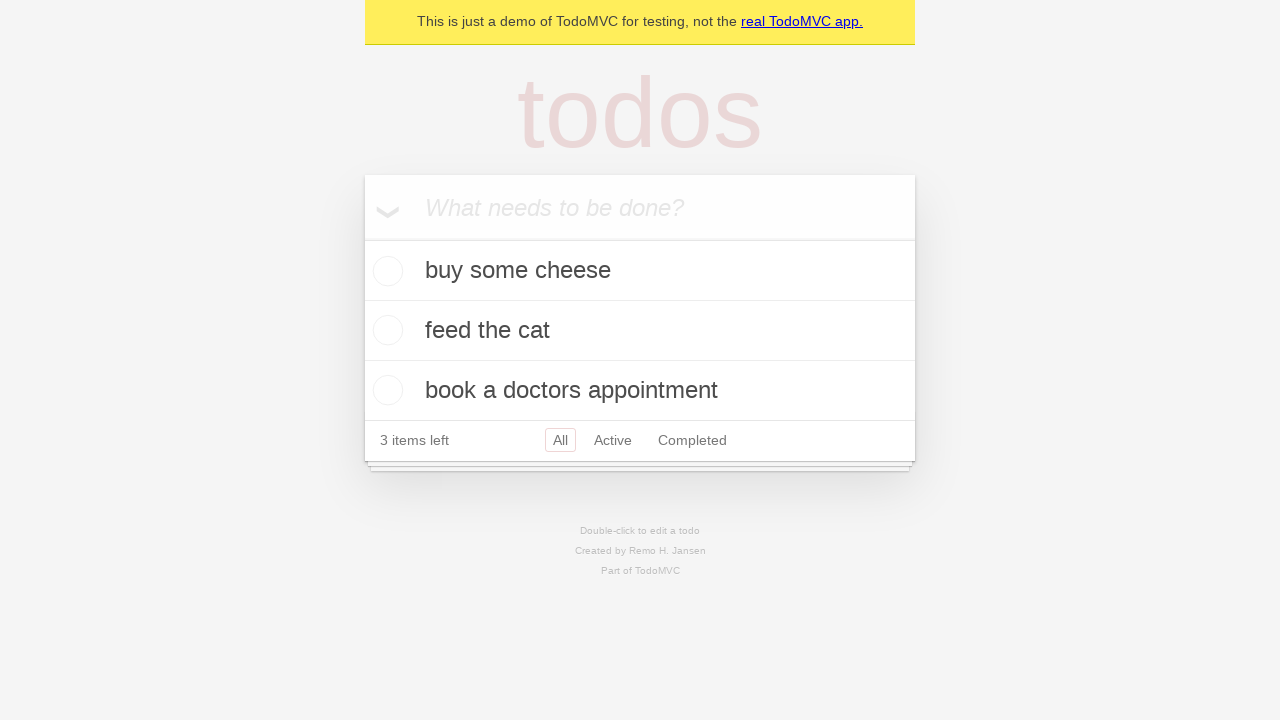

Located all todo list items
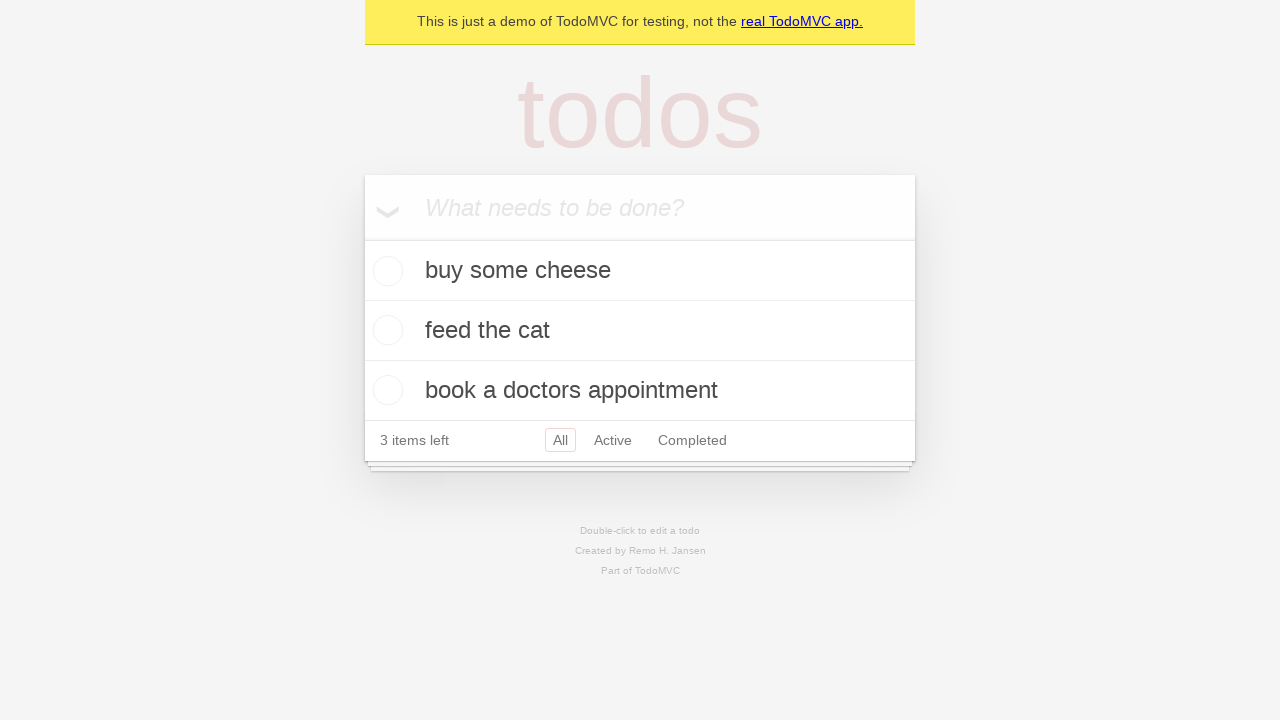

Selected second todo item
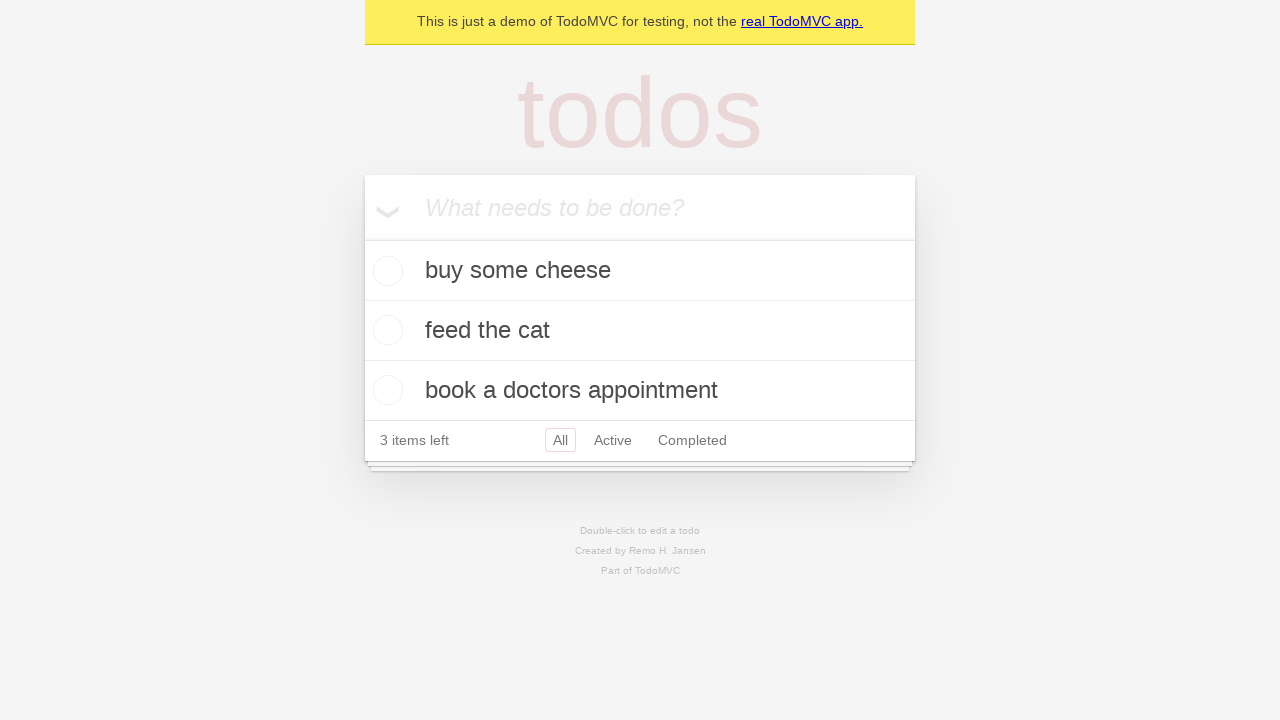

Double-clicked second todo item to enter edit mode at (640, 331) on .todo-list li >> nth=1
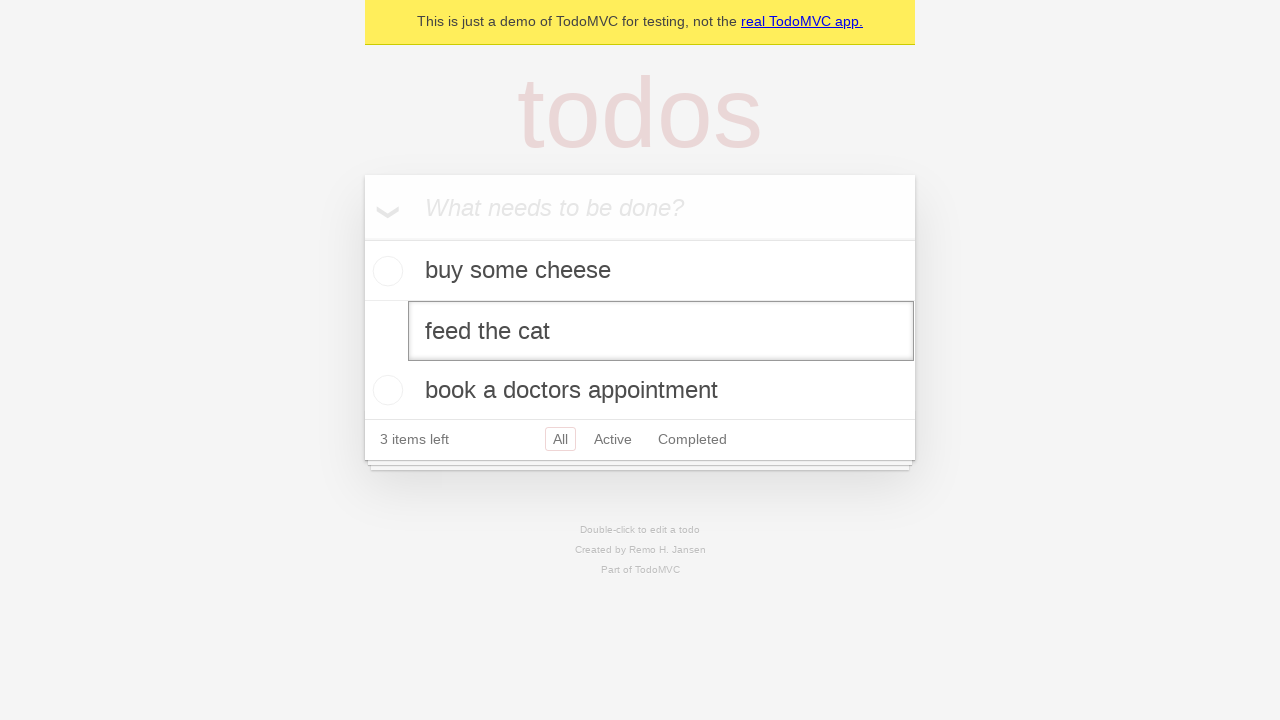

Verified edit input field contains original text 'feed the cat'
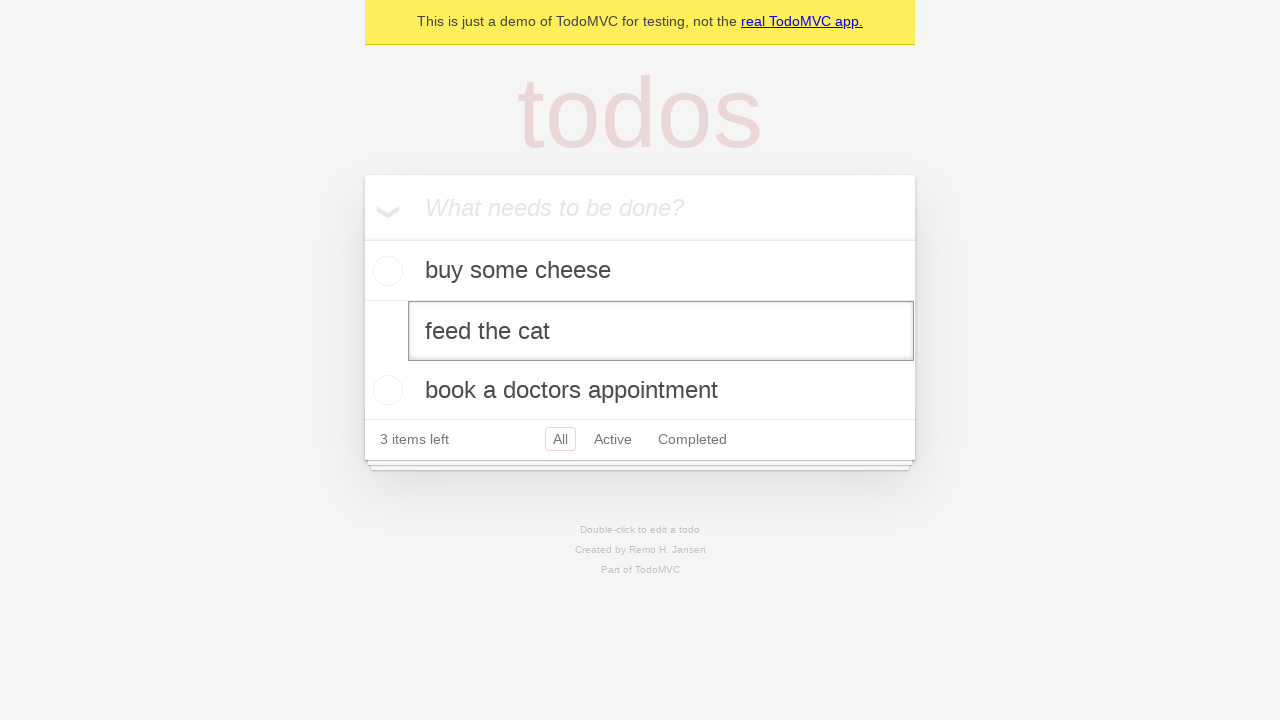

Filled edit field with new text 'buy some sausages' on .todo-list li >> nth=1 >> .edit
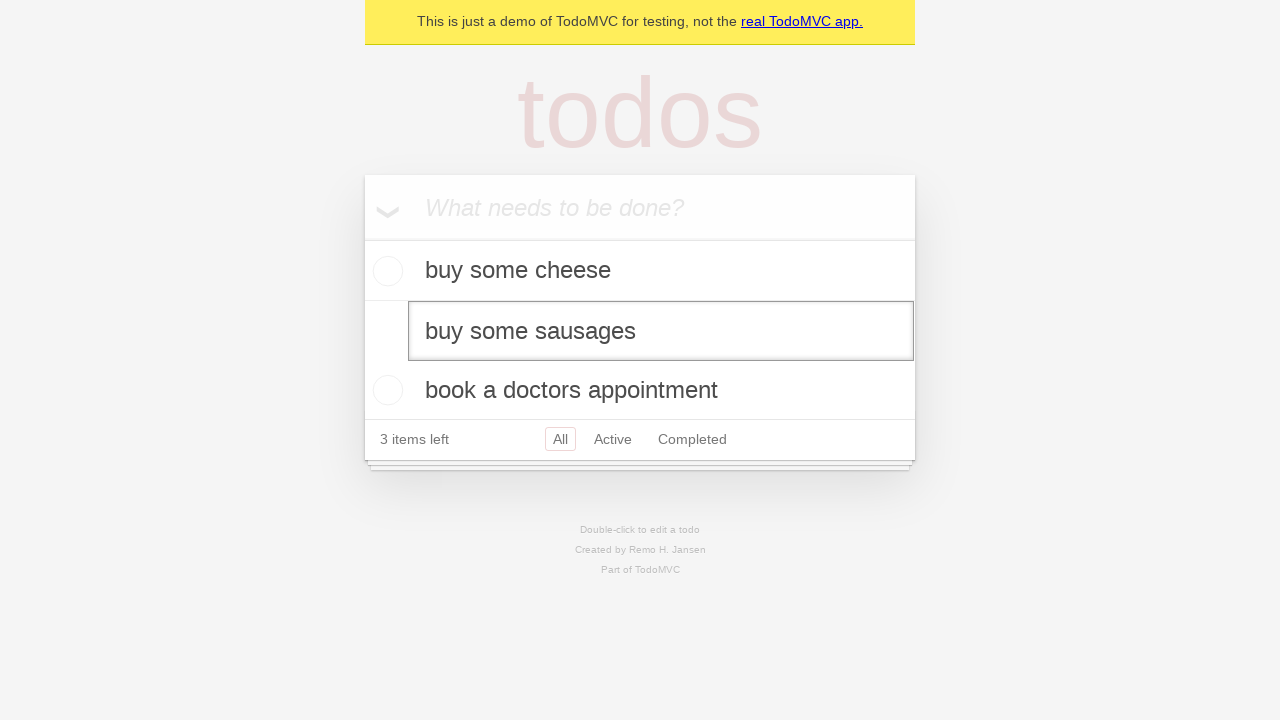

Pressed Enter to save the edited todo item on .todo-list li >> nth=1 >> .edit
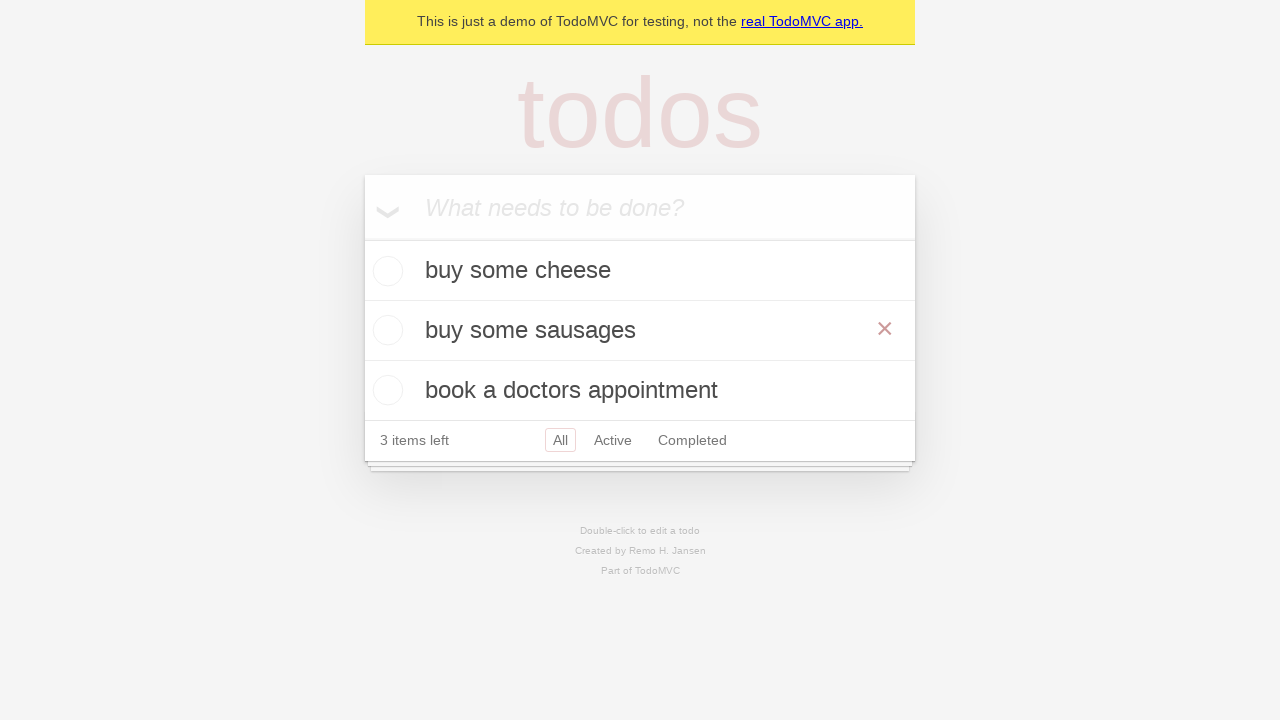

Verified all todo items have correct text after editing
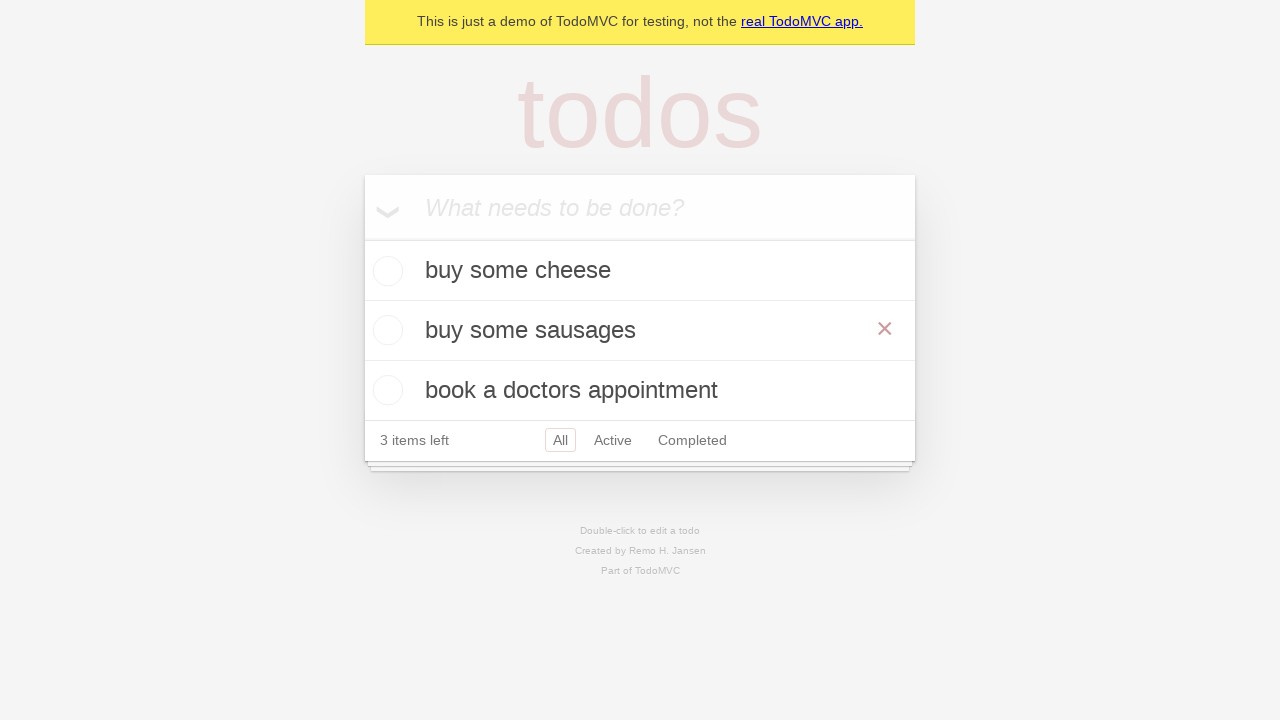

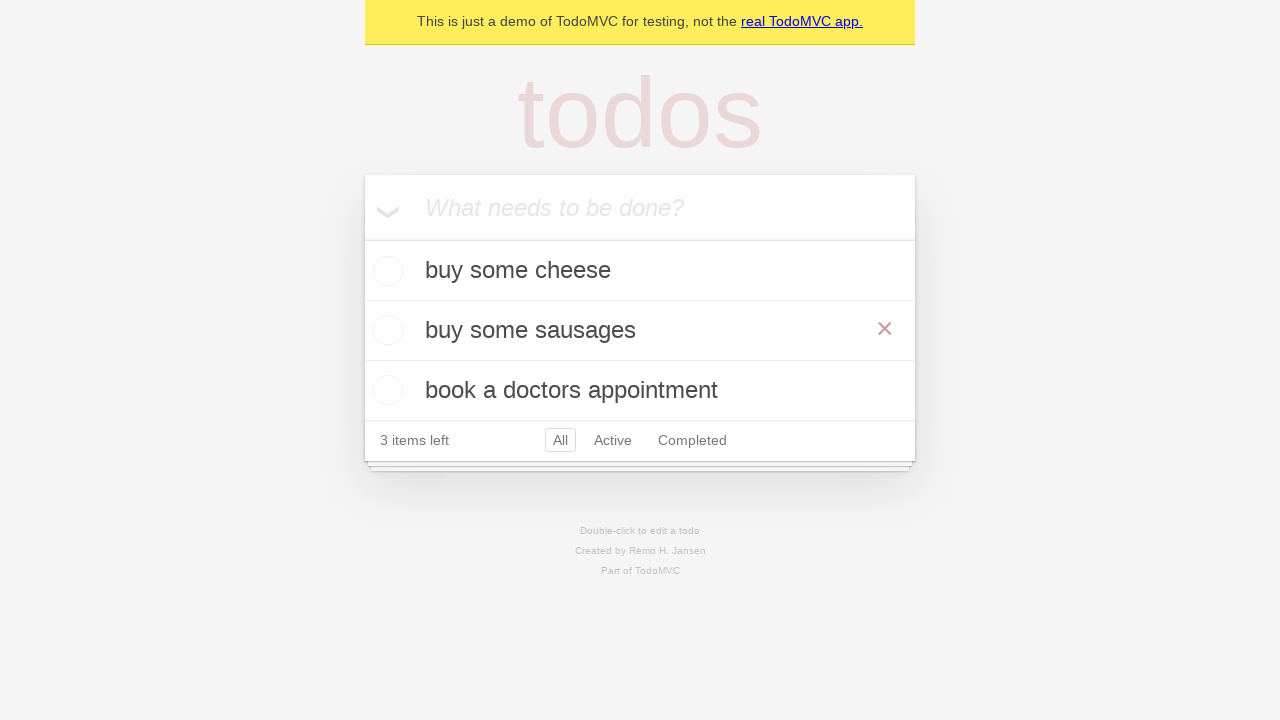